Tests window handling by clicking a link that opens a new window, switching between windows, and verifying content in both windows

Starting URL: https://the-internet.herokuapp.com/windows

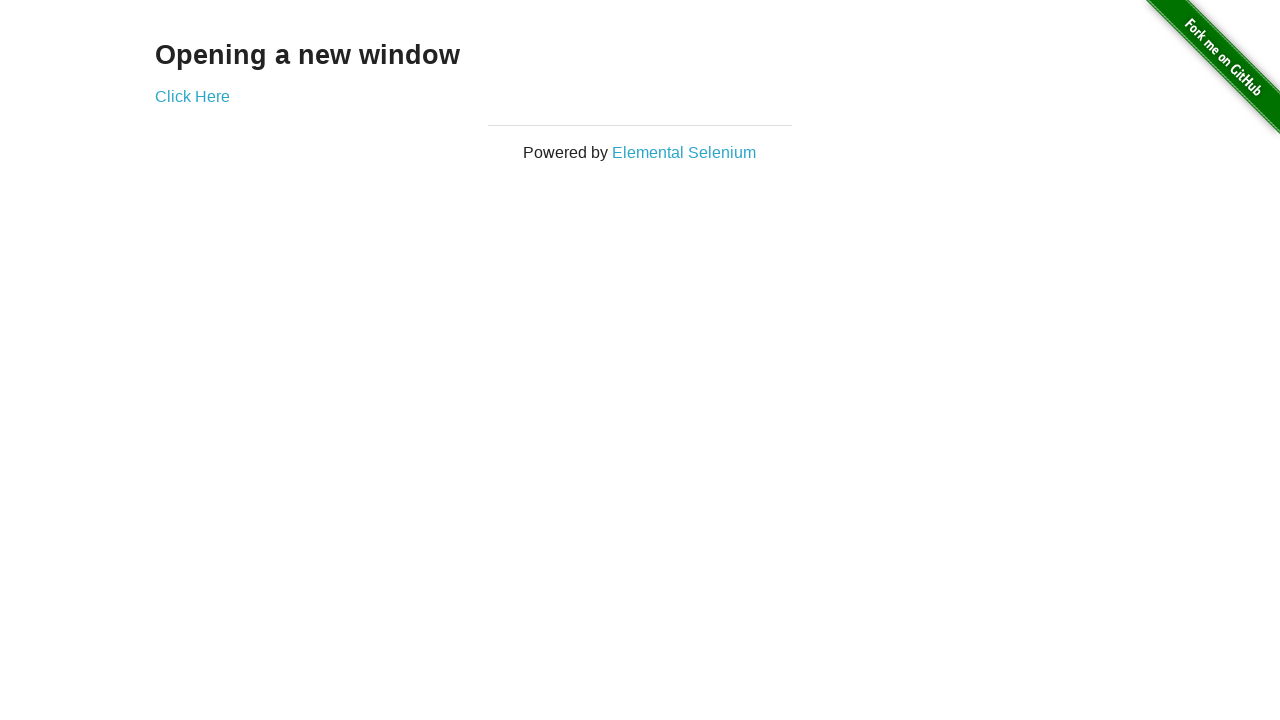

Clicked 'Click Here' link to open new window at (192, 96) on text='Click Here'
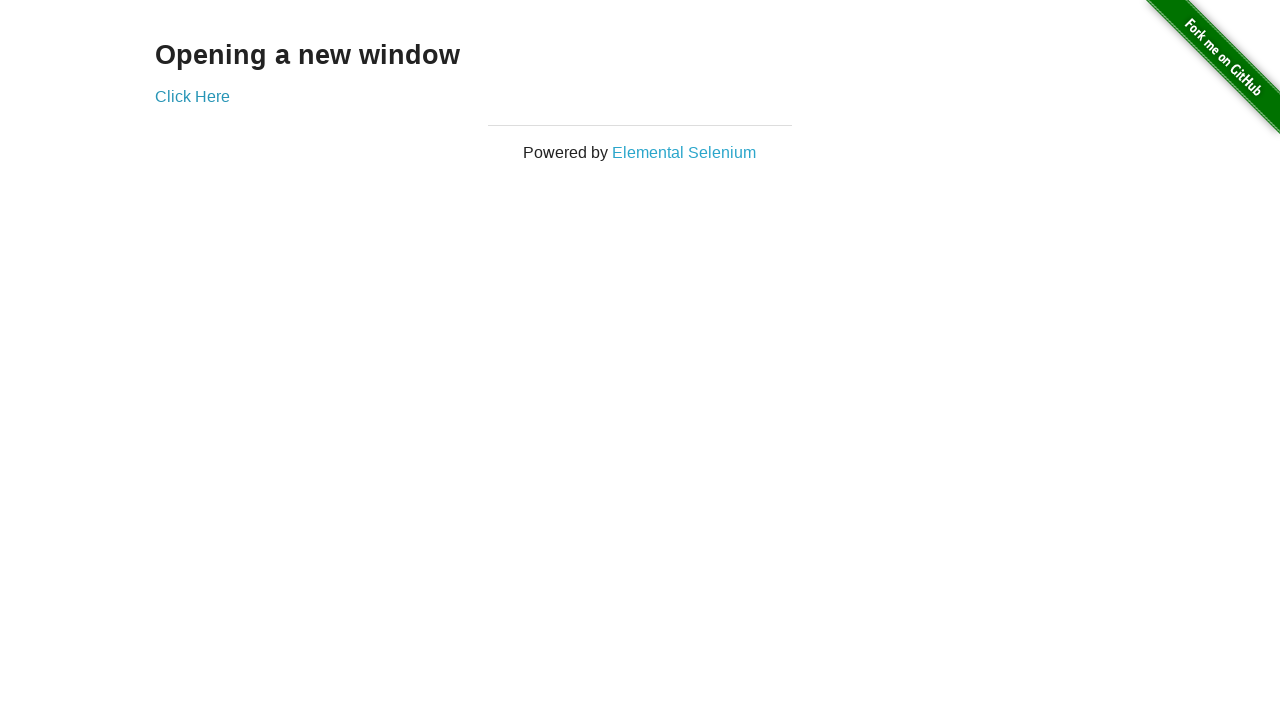

Waited for h3 element to load in new window
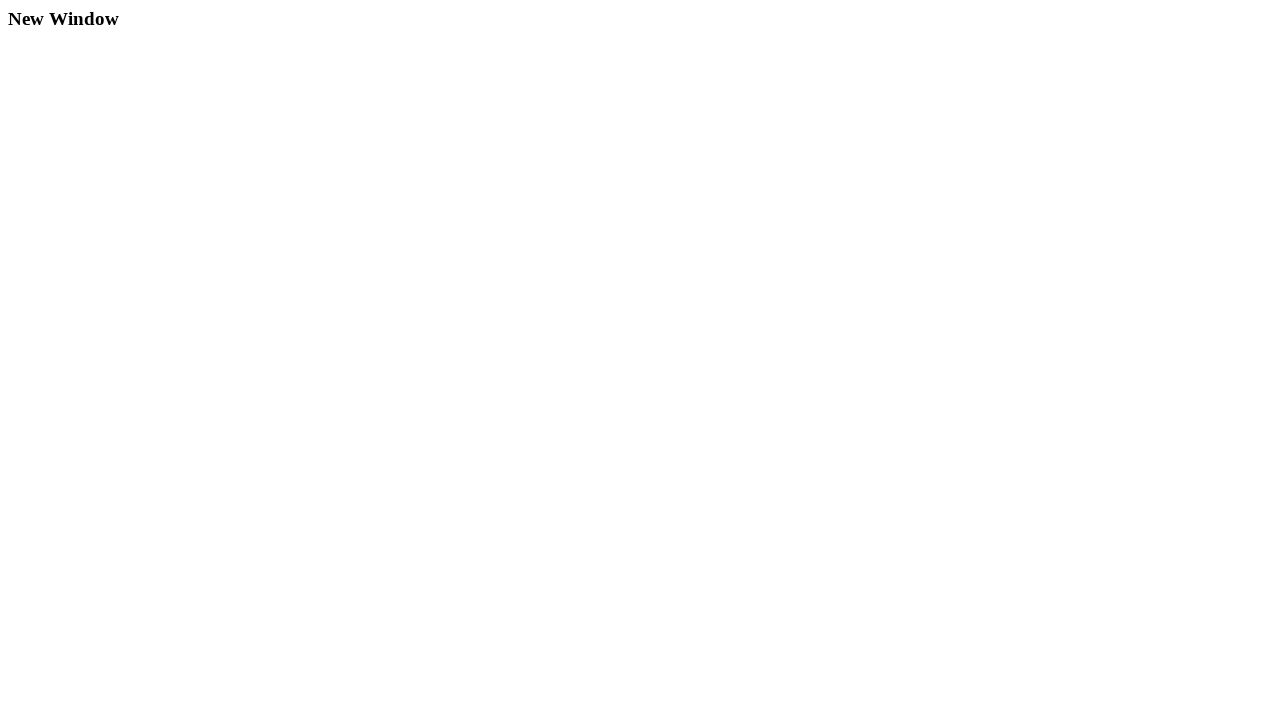

Verified 'New Window' text is present in h3 element
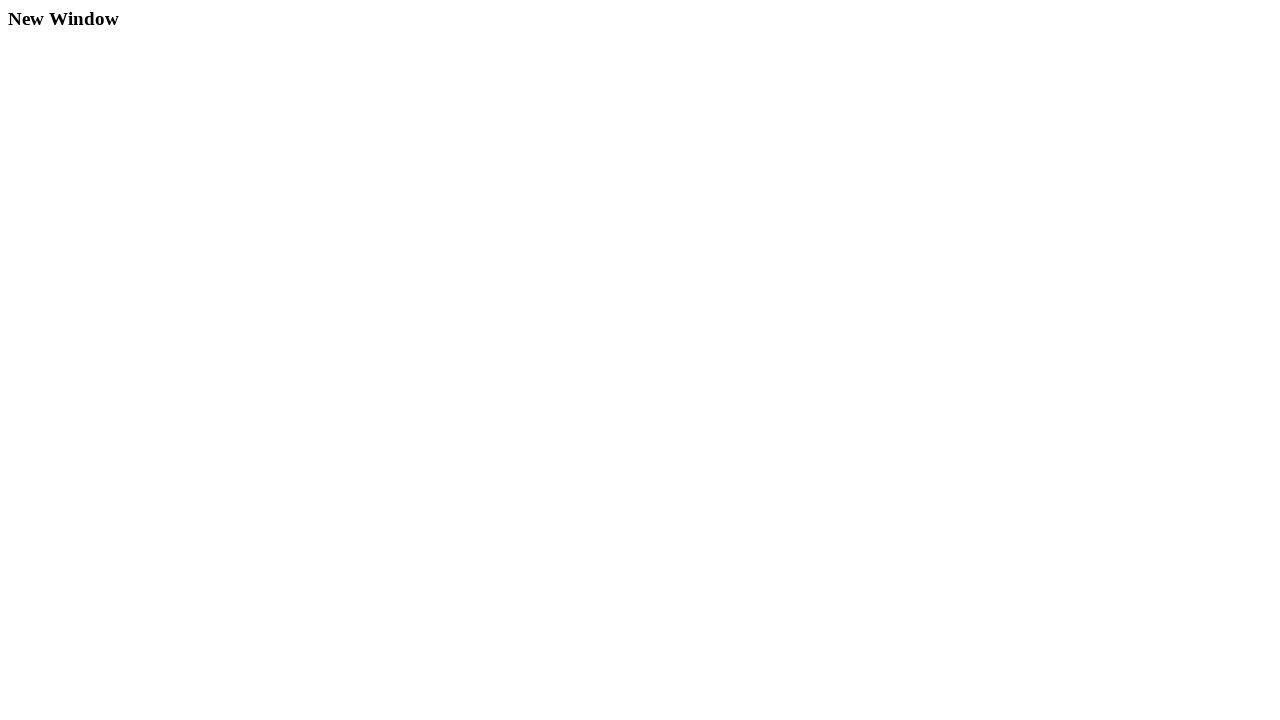

Closed the new window
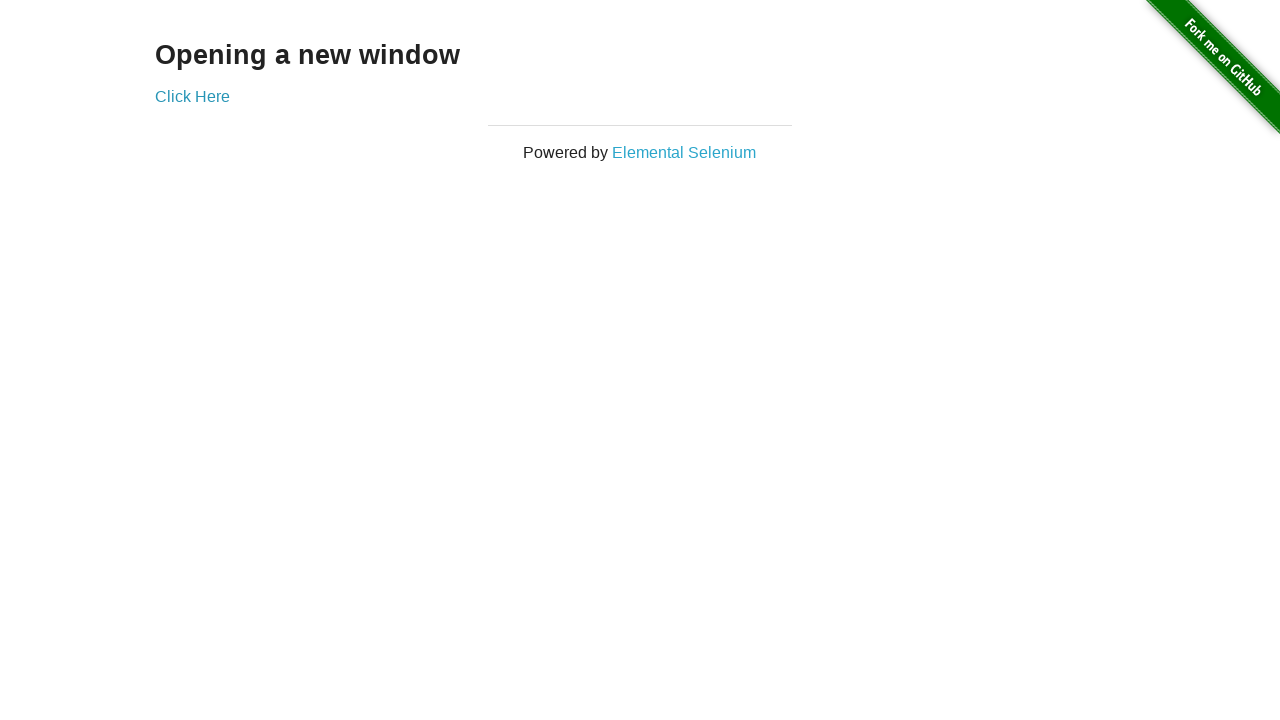

Verified original window content shows 'Opening a new window' in h3 element
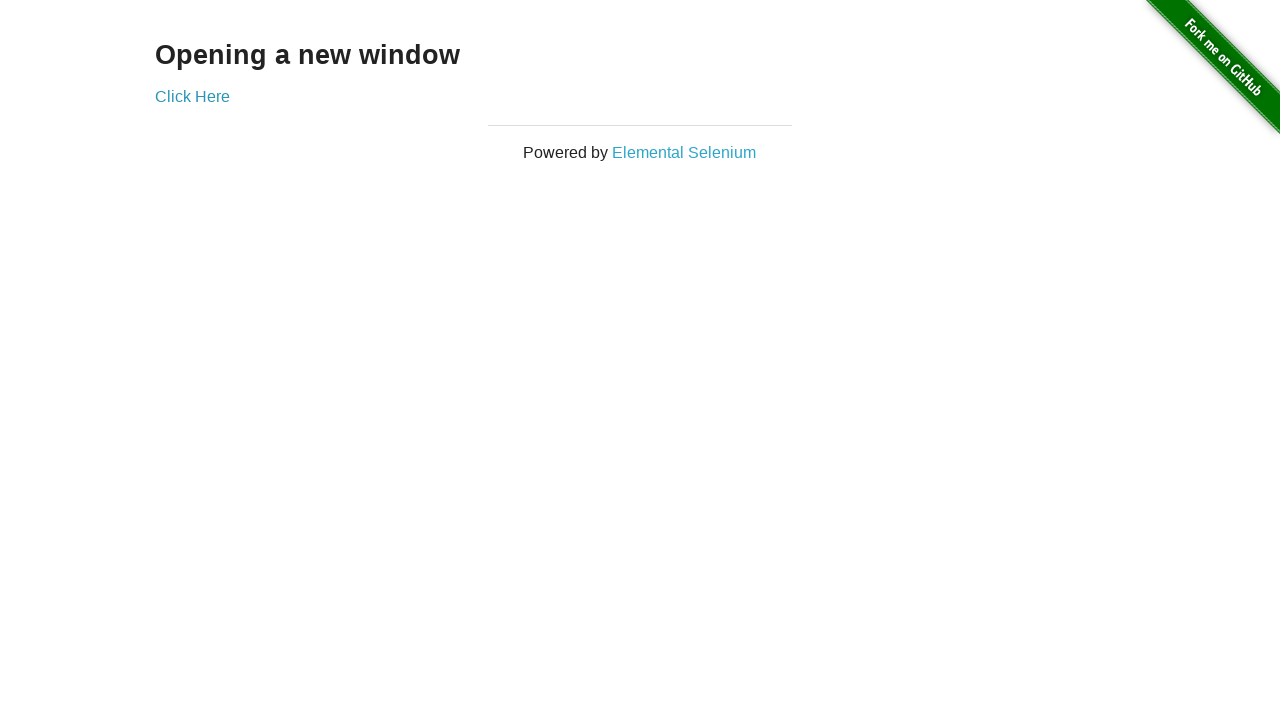

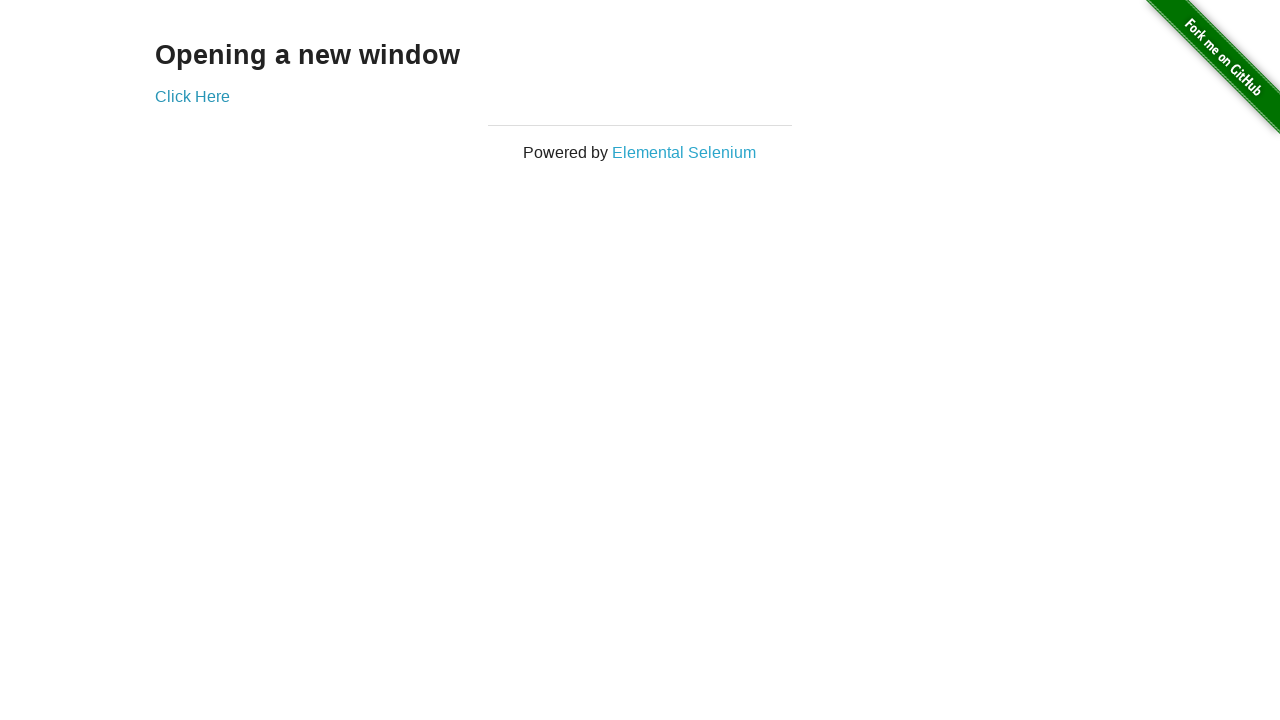